Tests jQuery UI select menu by selecting values from multiple custom dropdown menus including number, speed, file, and title selections

Starting URL: https://jqueryui.com/resources/demos/selectmenu/default.html

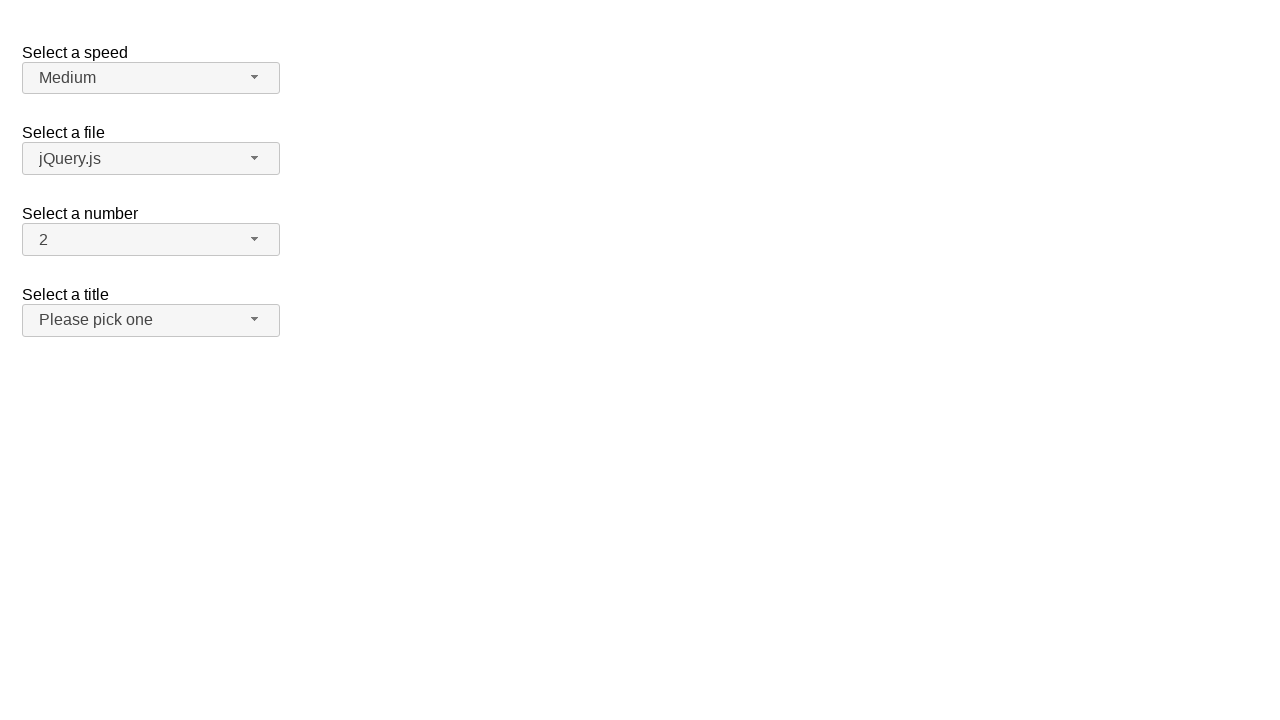

Clicked number dropdown button at (151, 240) on span#number-button
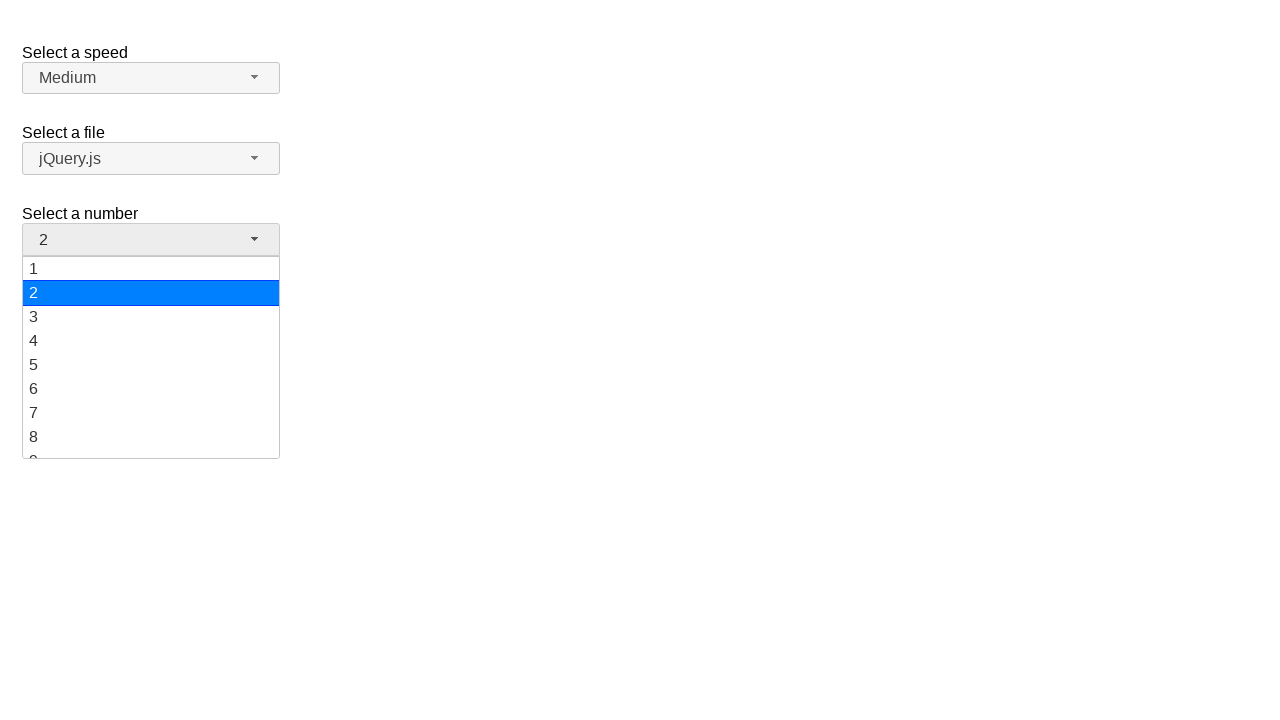

Number dropdown menu loaded
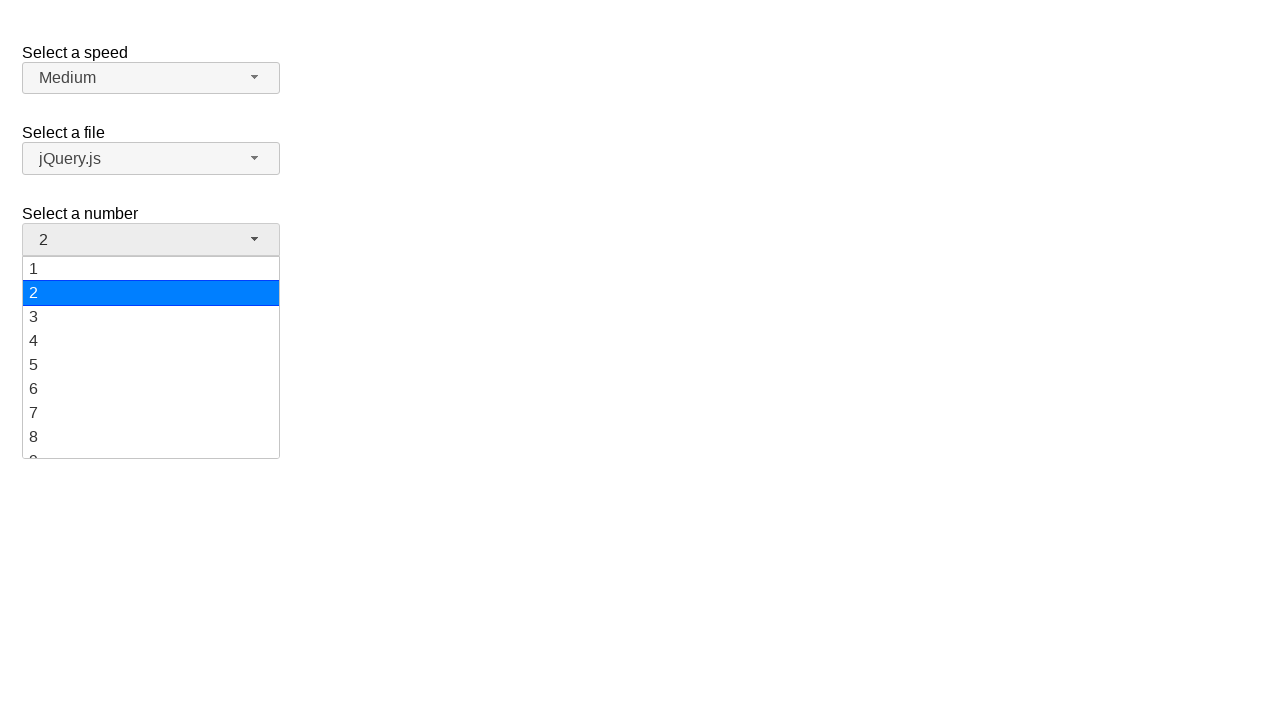

Selected '15' from number dropdown at (151, 357) on ul#number-menu div:has-text('15')
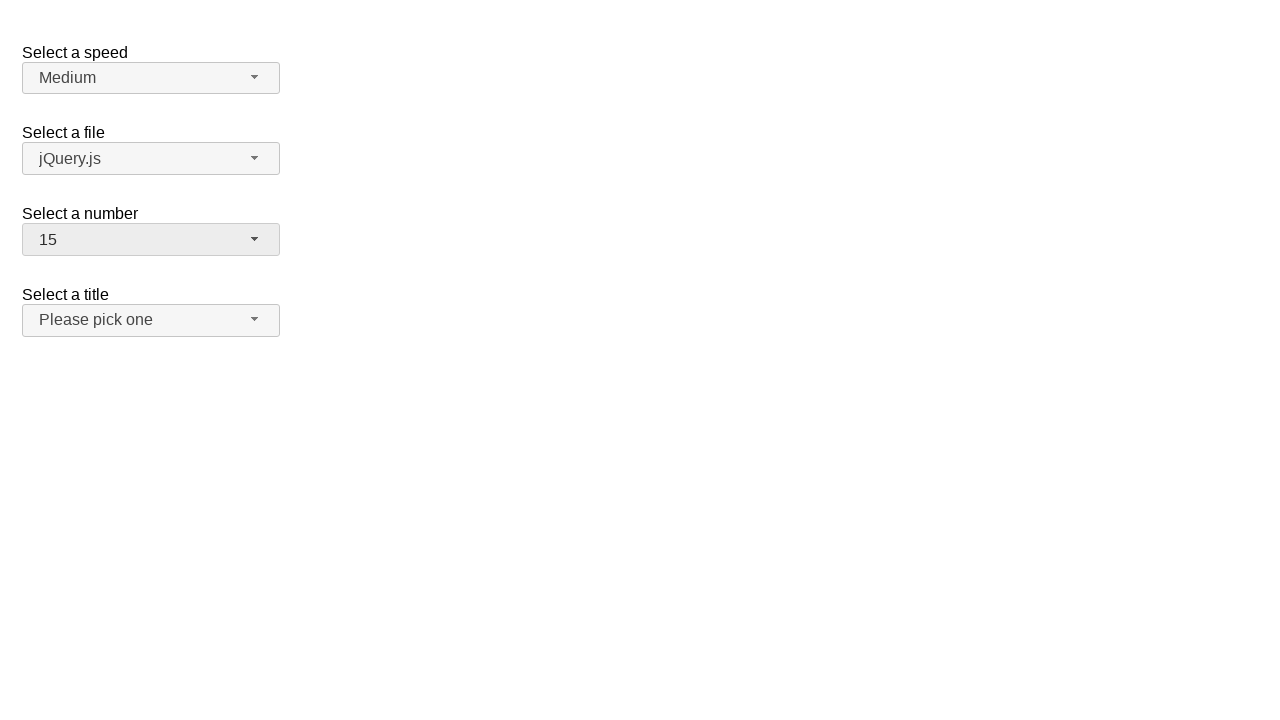

Clicked speed dropdown button at (151, 78) on span#speed-button
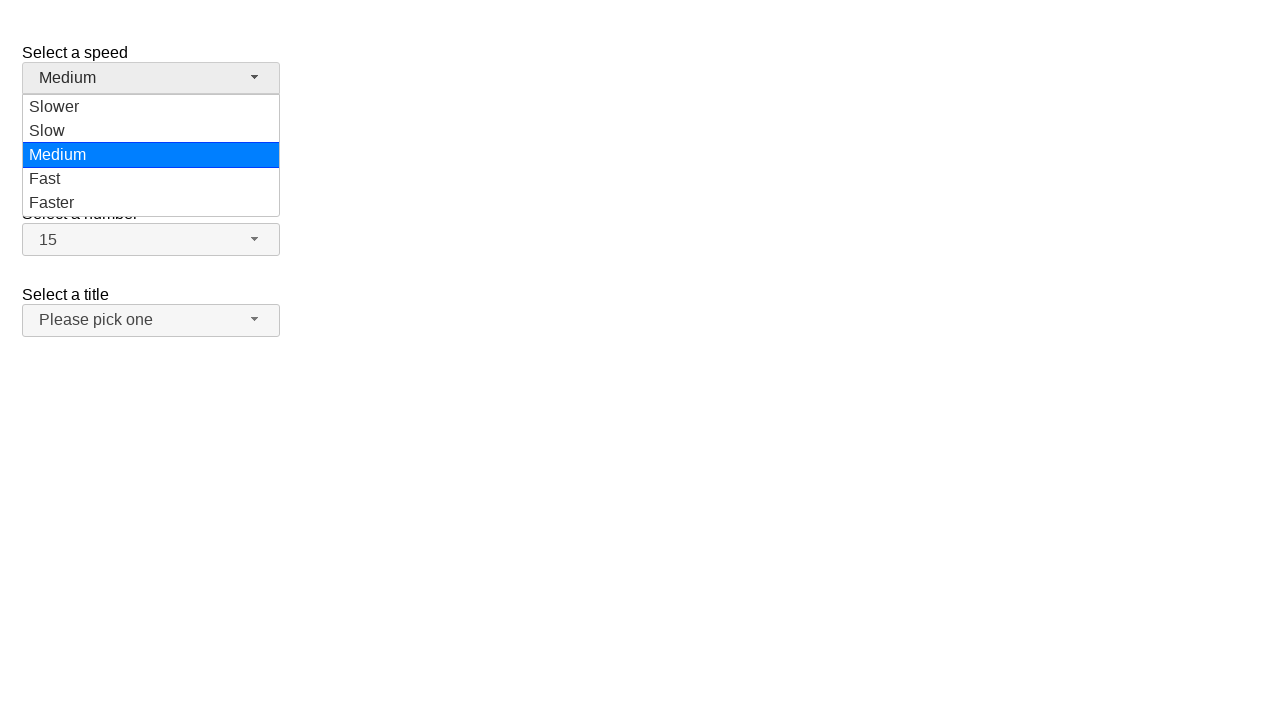

Speed dropdown menu loaded
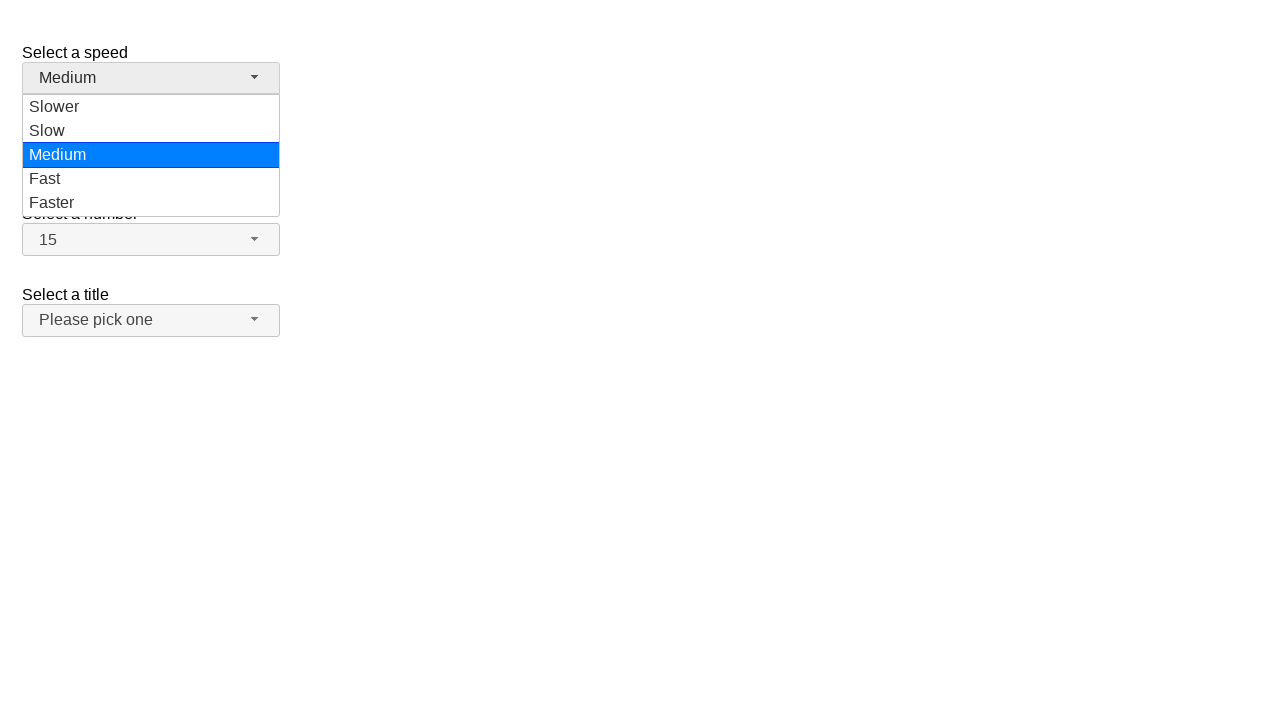

Selected 'Slow' from speed dropdown at (151, 107) on ul#speed-menu div:has-text('Slow')
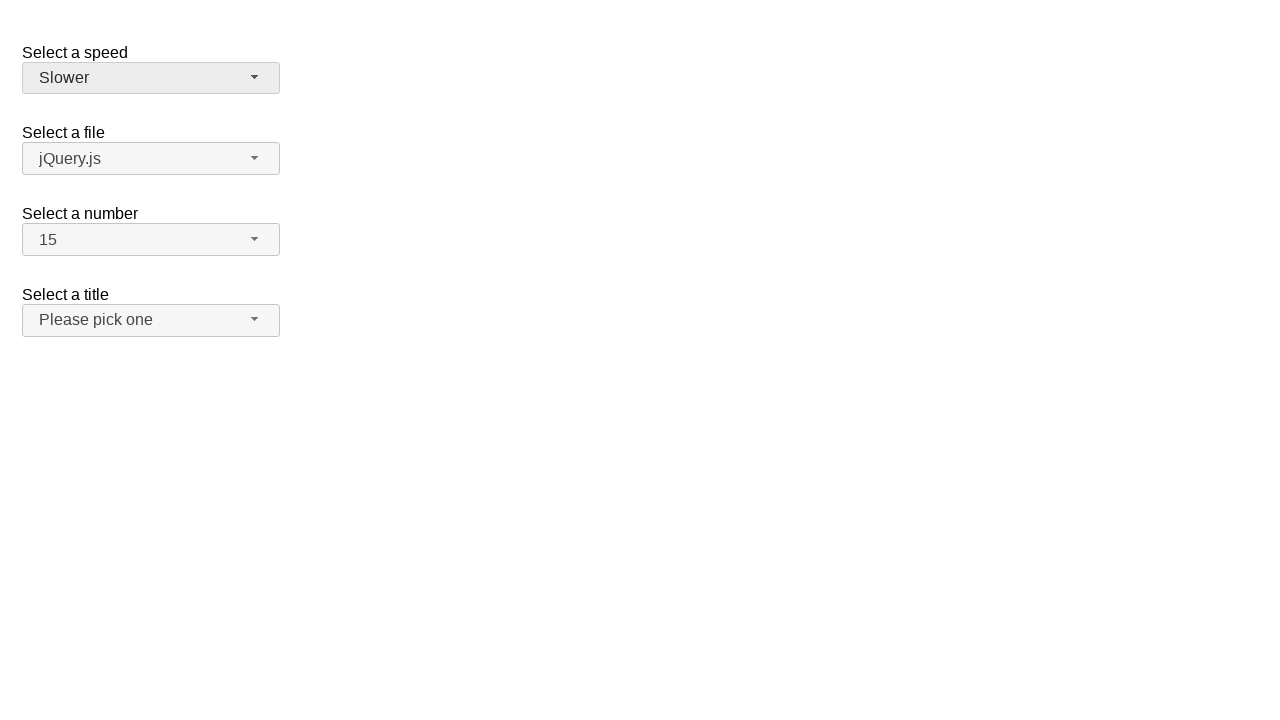

Clicked files dropdown button at (151, 159) on span#files-button
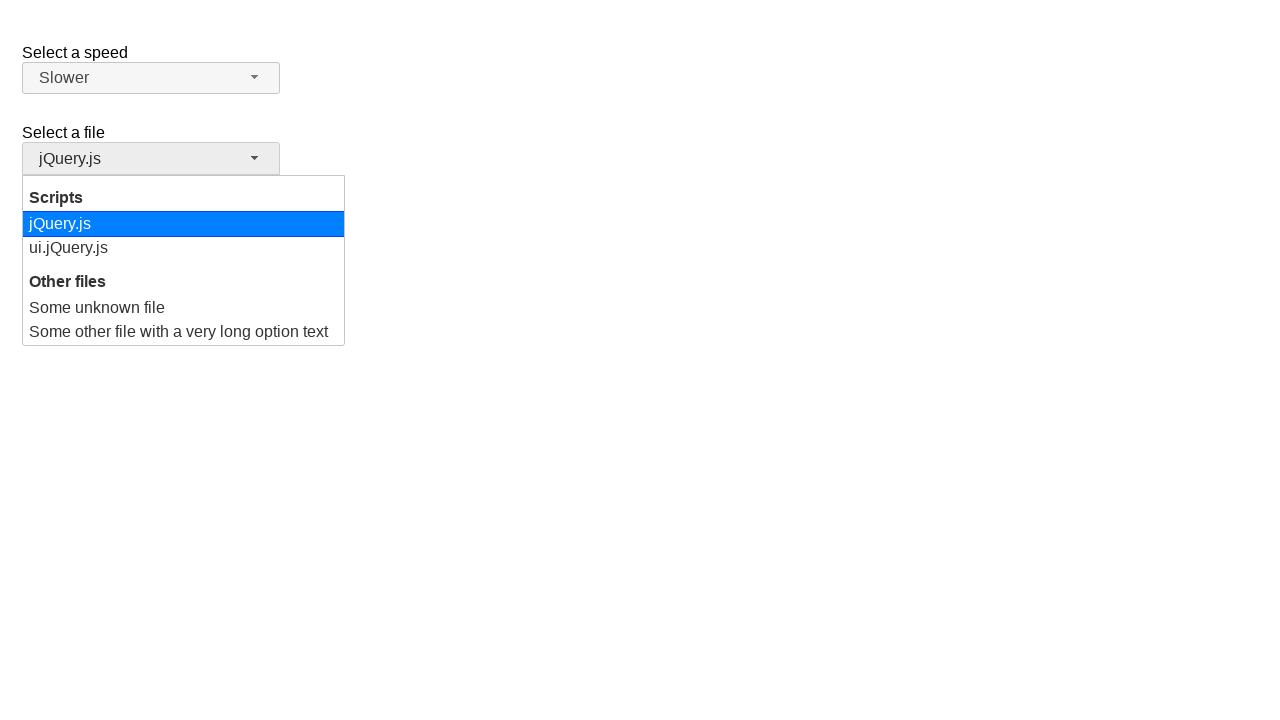

Files dropdown menu loaded
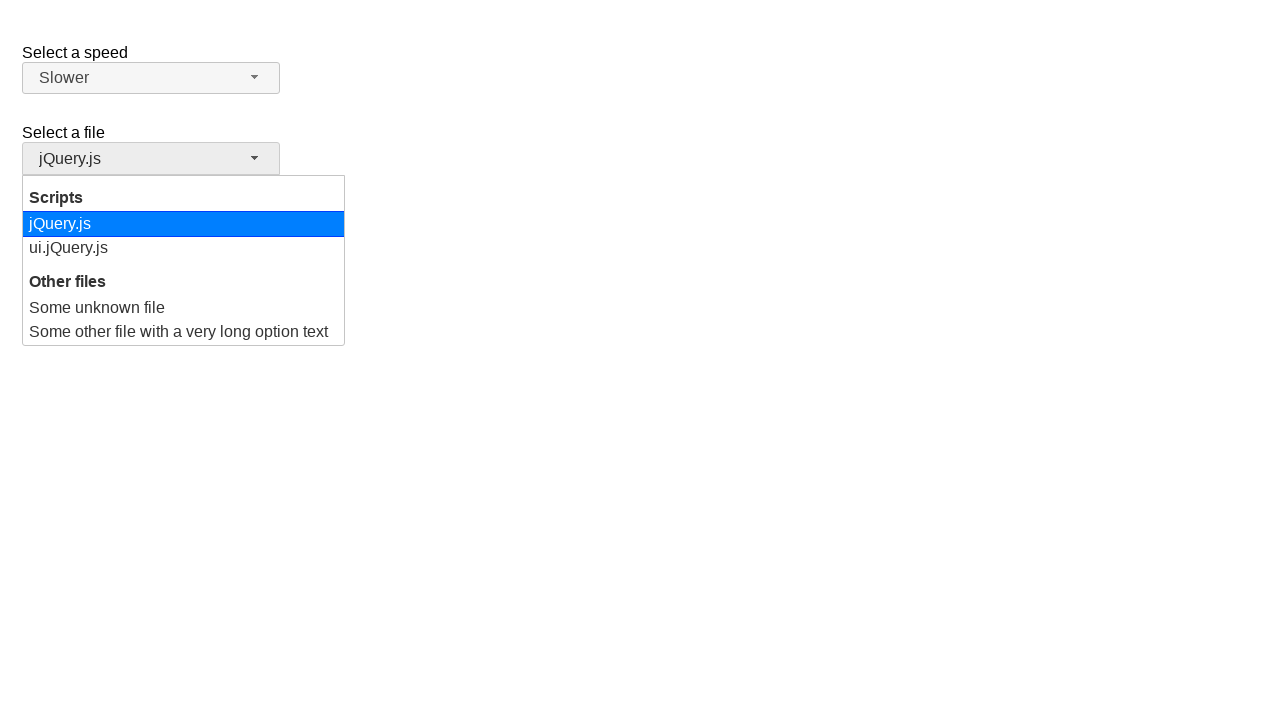

Selected 'ui.jQuery.js' from files dropdown at (184, 248) on ul#files-menu div:has-text('ui.jQuery.js')
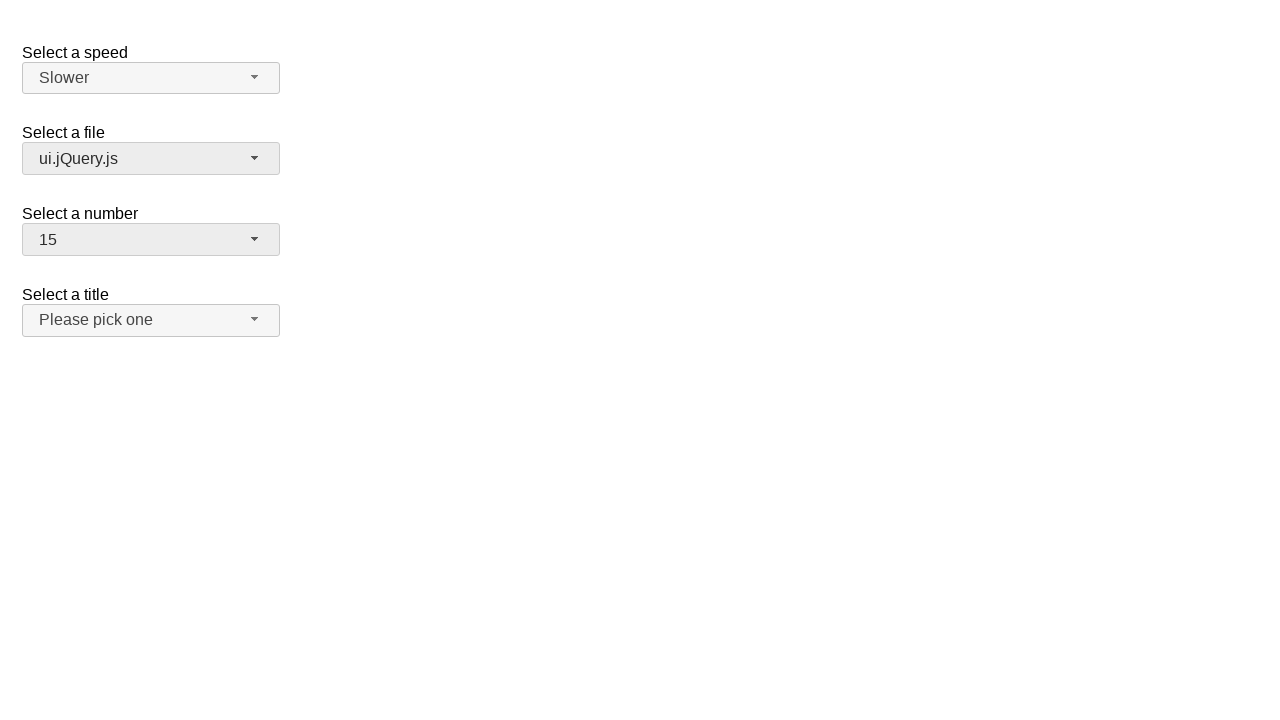

Clicked salutation dropdown button at (151, 320) on span#salutation-button
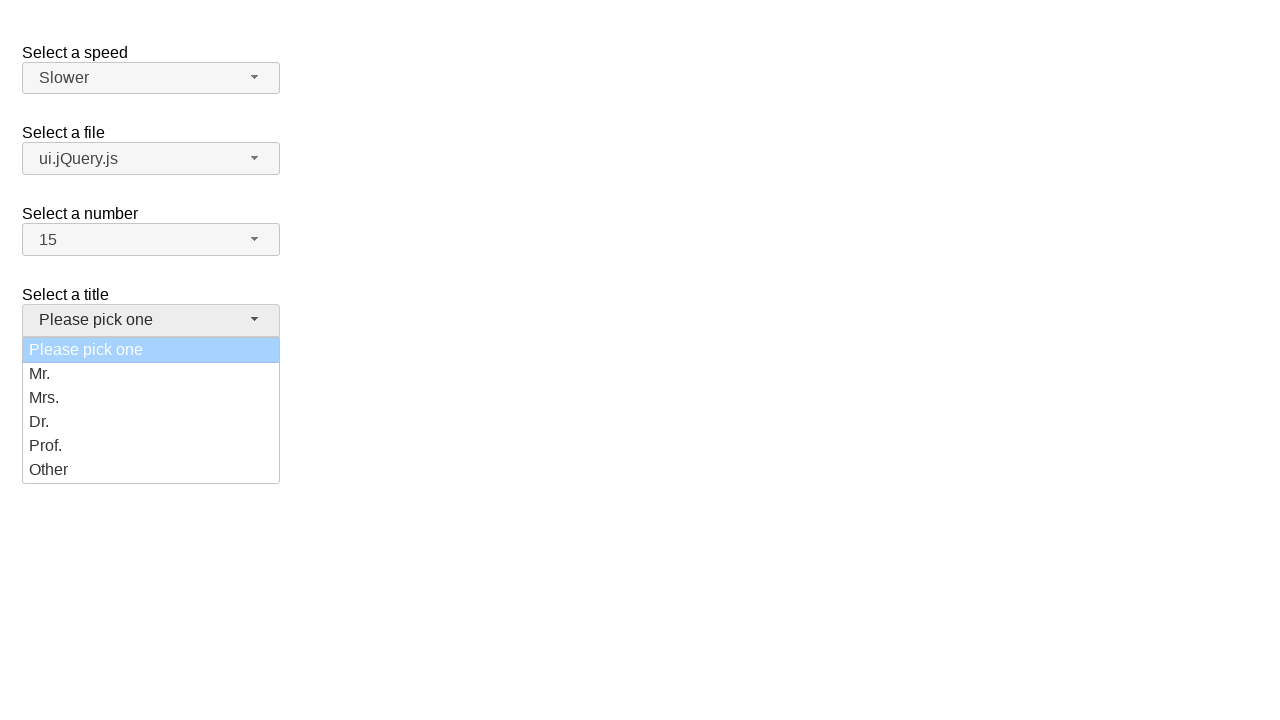

Salutation dropdown menu loaded
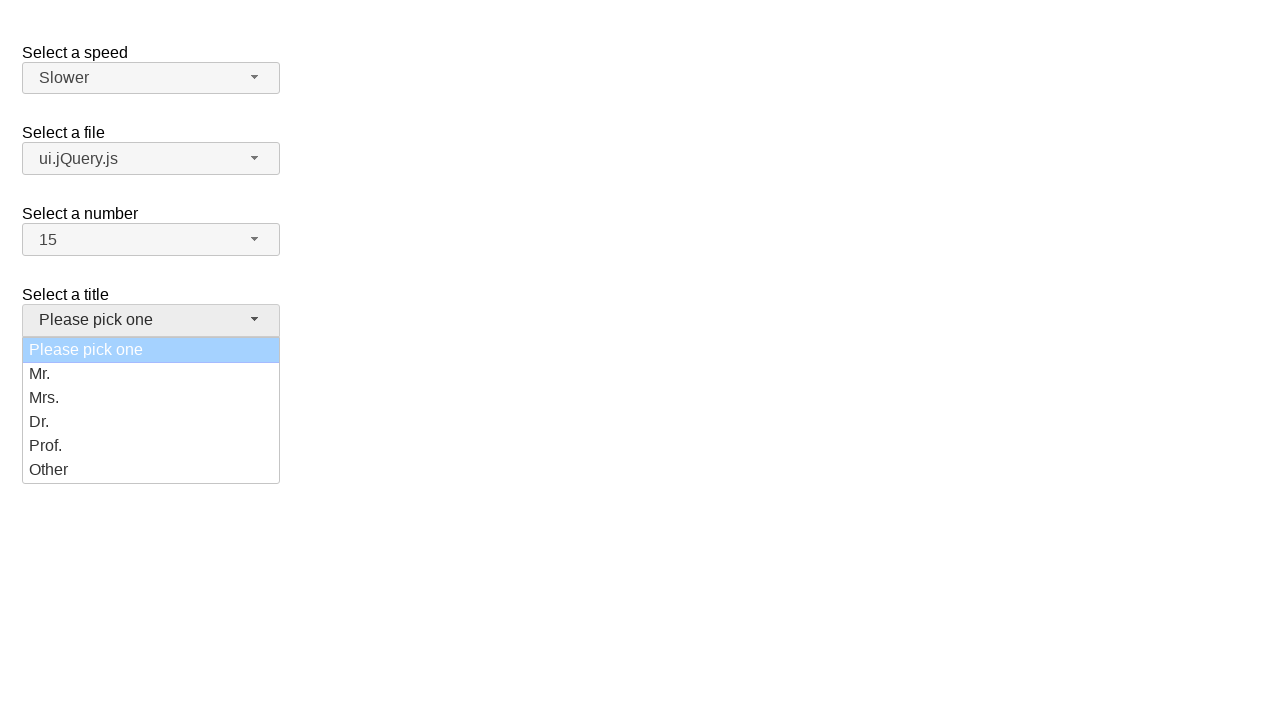

Selected 'Dr.' from salutation dropdown at (151, 422) on ul#salutation-menu div:has-text('Dr.')
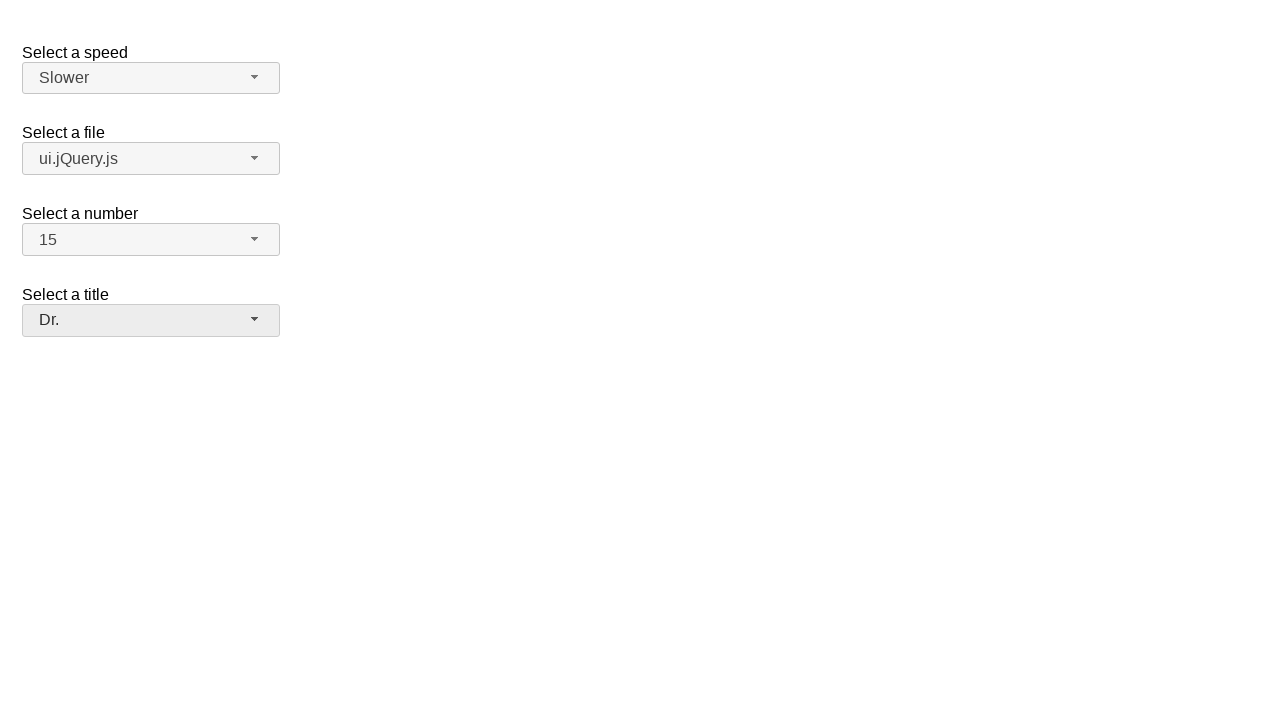

Verified 'Slow' is selected in speed dropdown
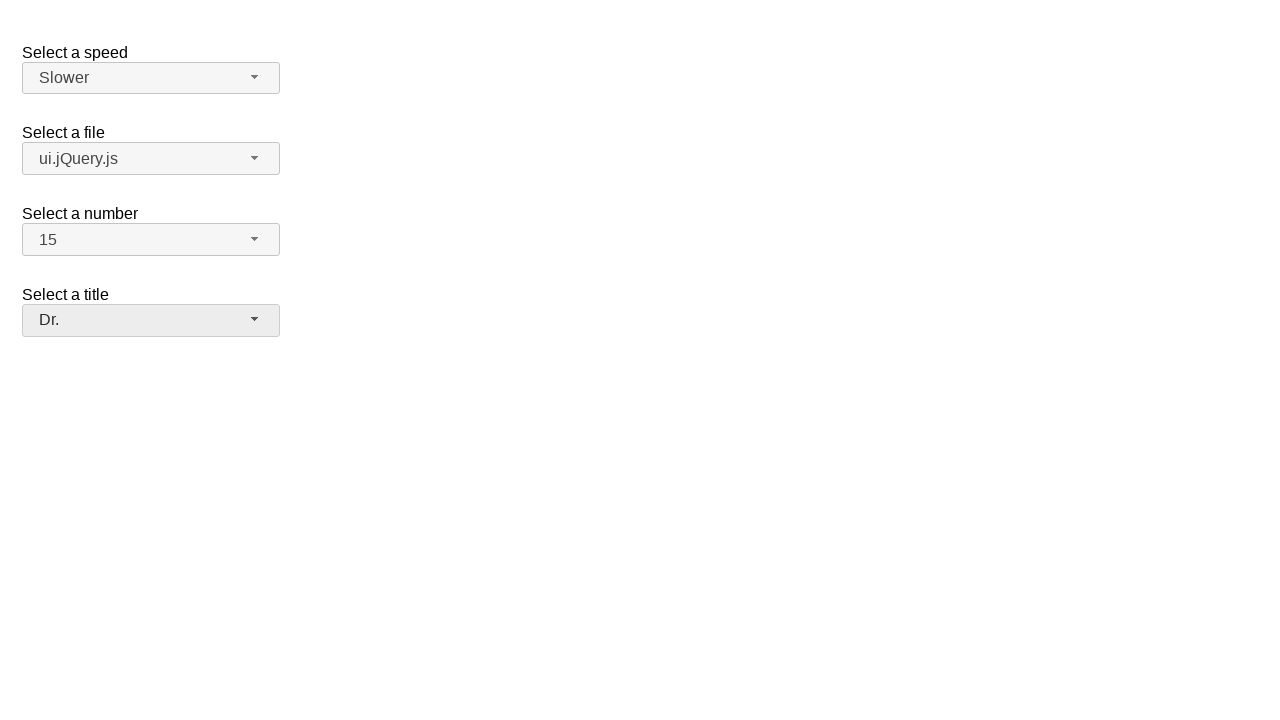

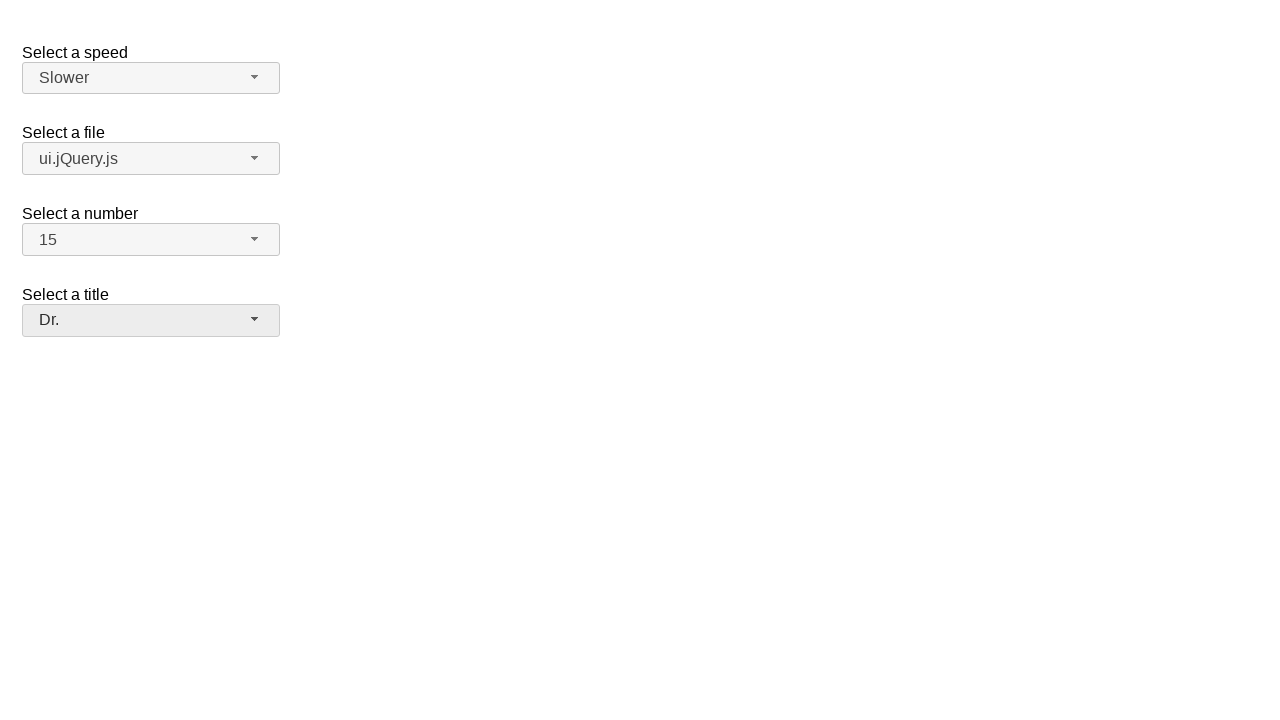